Tests button click functionality by clicking on button one using CSS selector on an automation testing practice page

Starting URL: https://www.automationtesting.co.uk/buttons.html

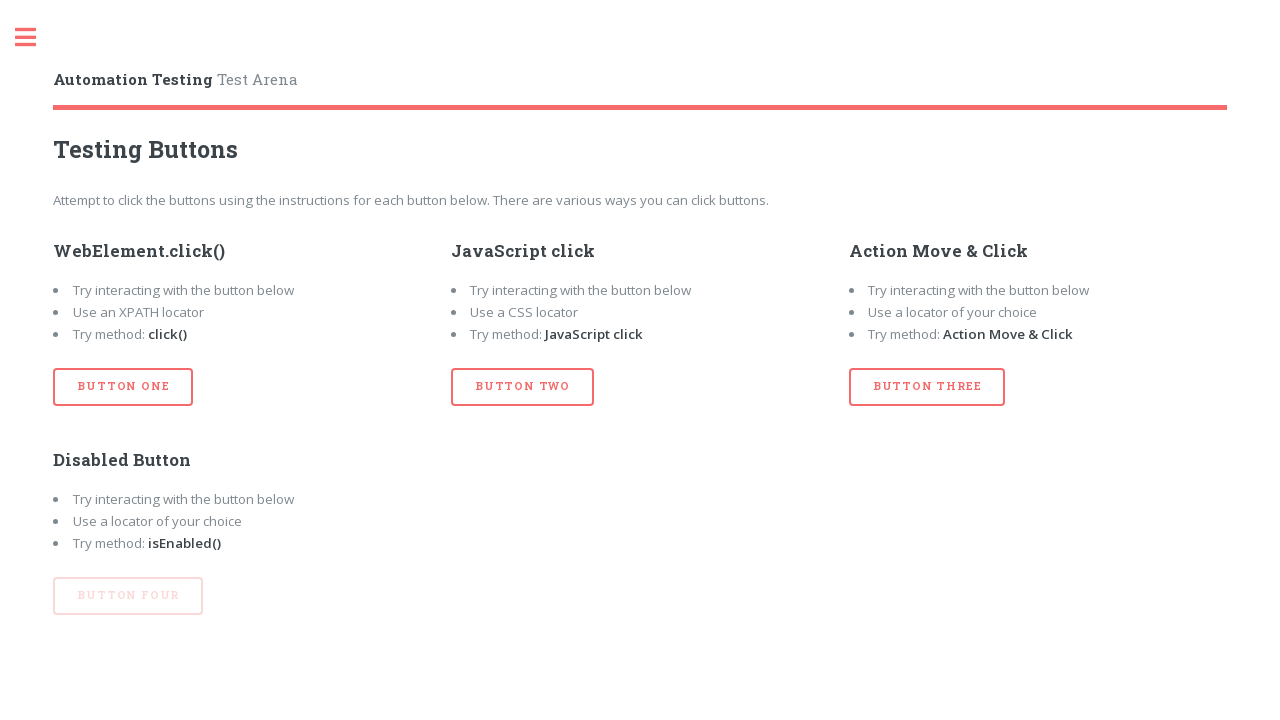

Clicked button one using CSS selector at (123, 387) on #btn_one
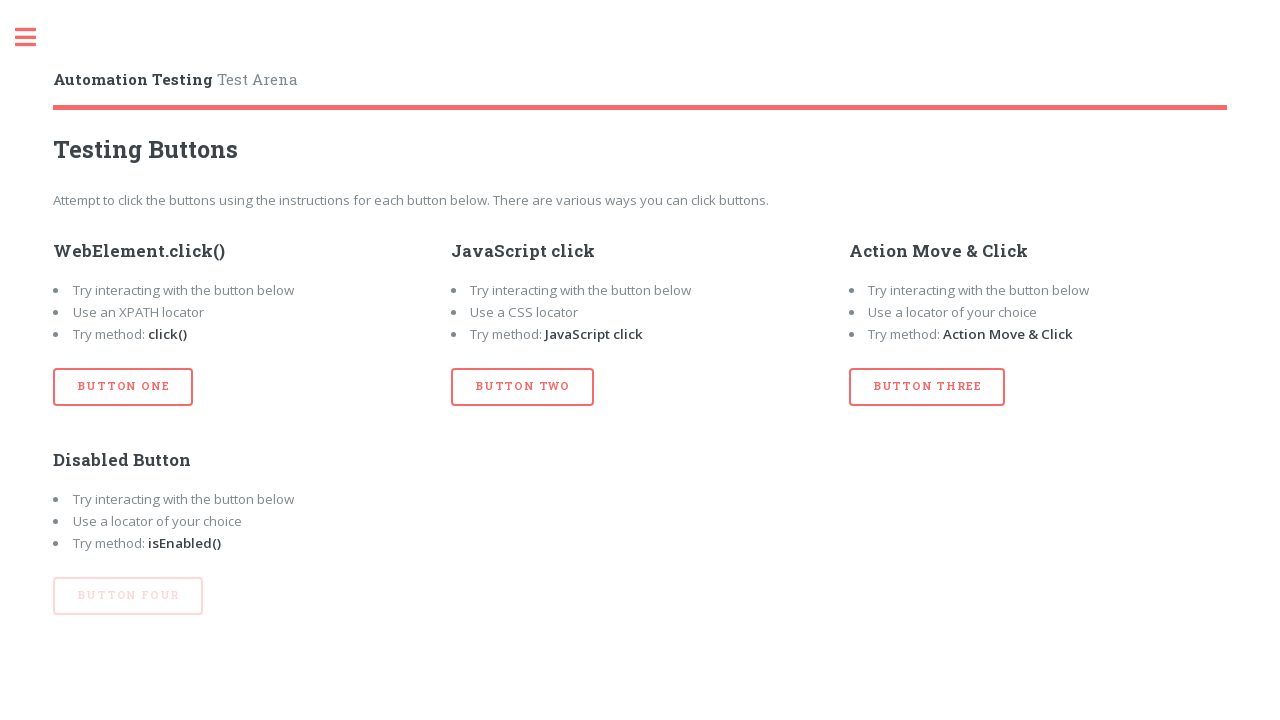

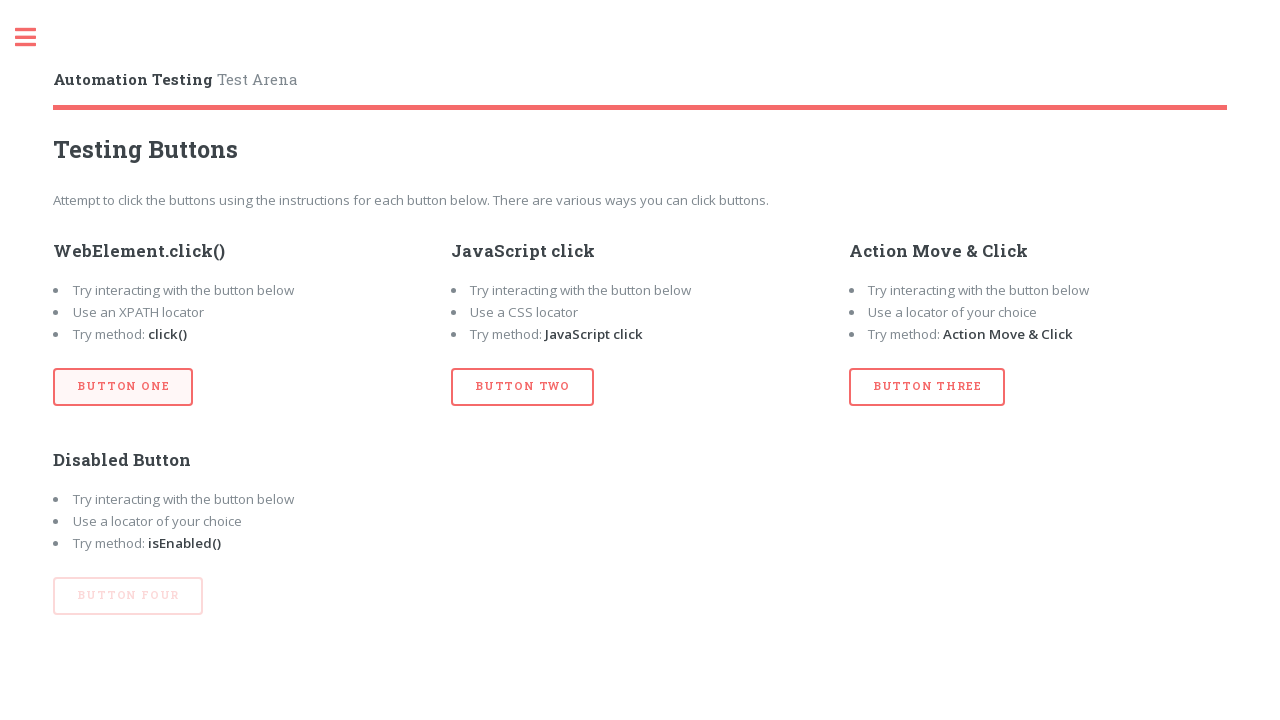